Tests that new todo items are appended to the bottom of the list by creating 3 items and verifying the count displays correctly.

Starting URL: https://demo.playwright.dev/todomvc

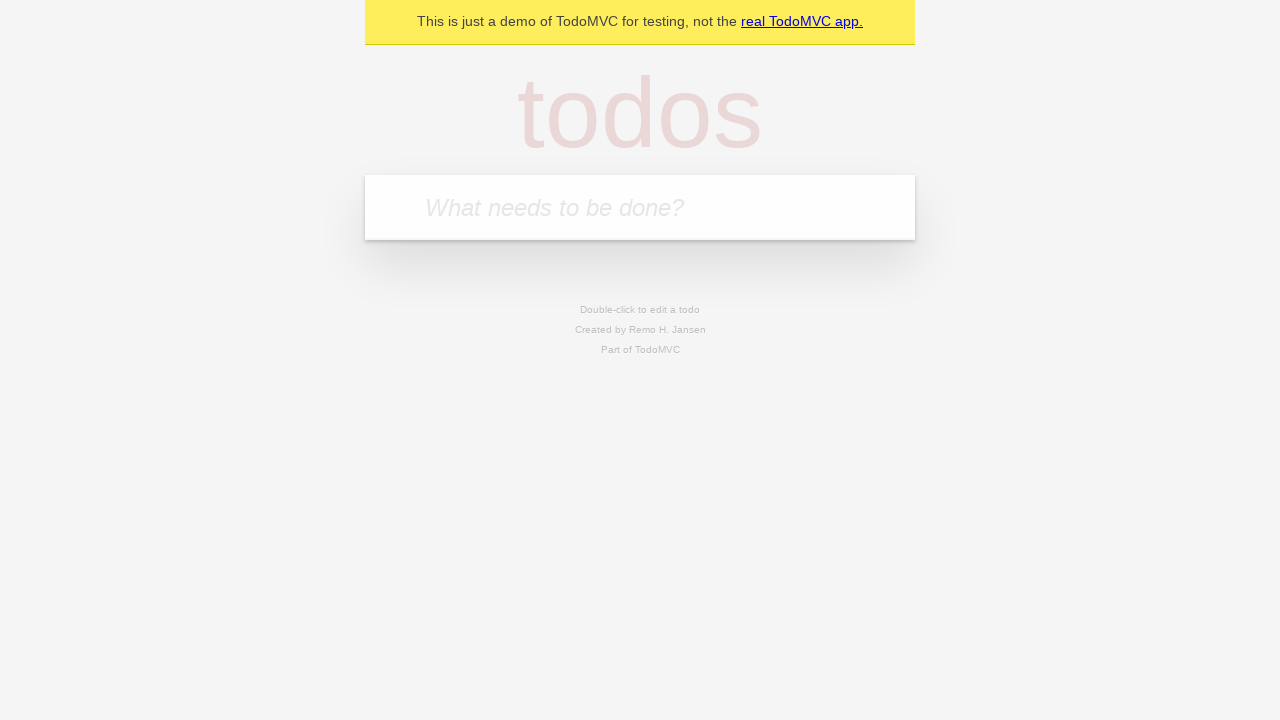

Filled todo input with 'buy some cheese' on internal:attr=[placeholder="What needs to be done?"i]
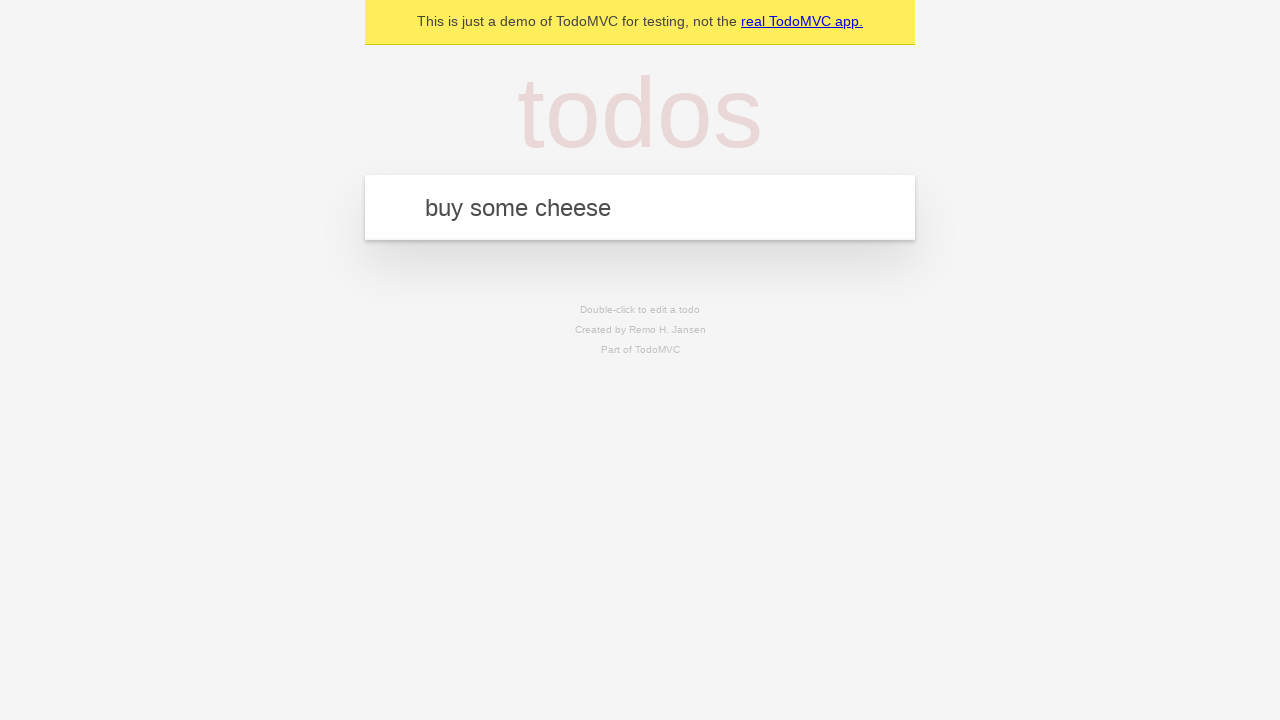

Pressed Enter to add first todo item on internal:attr=[placeholder="What needs to be done?"i]
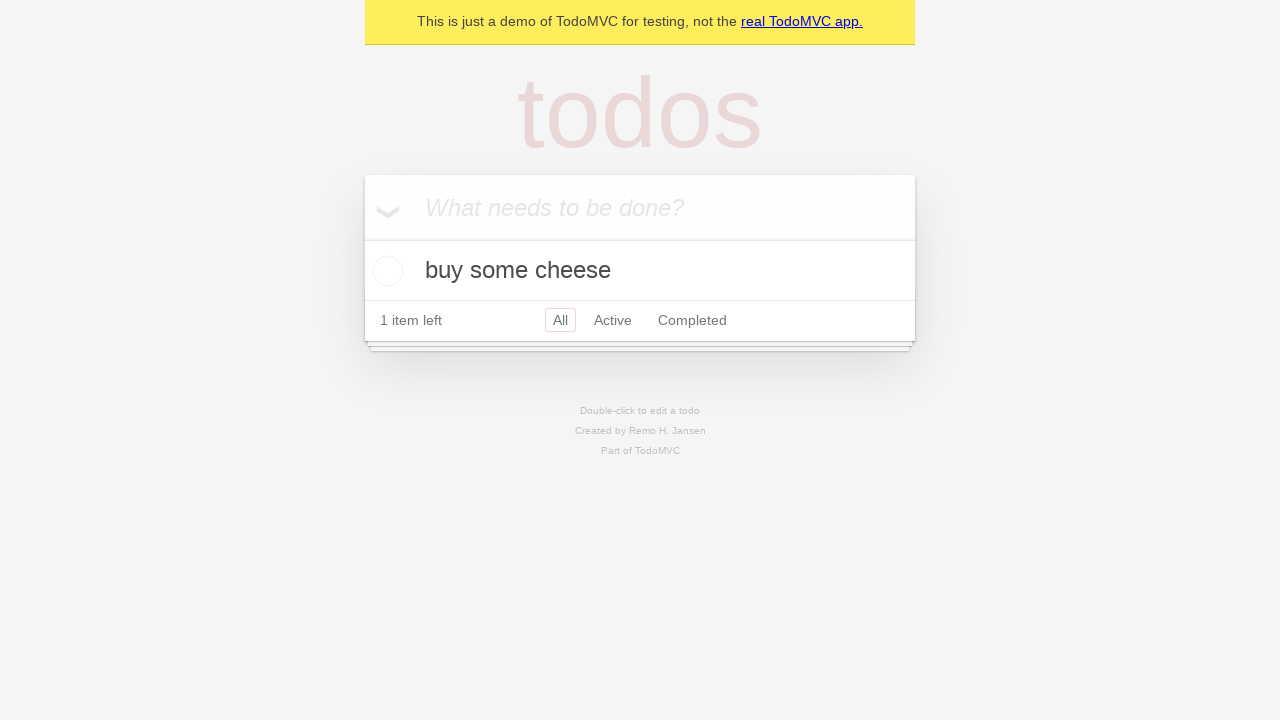

Filled todo input with 'feed the cat' on internal:attr=[placeholder="What needs to be done?"i]
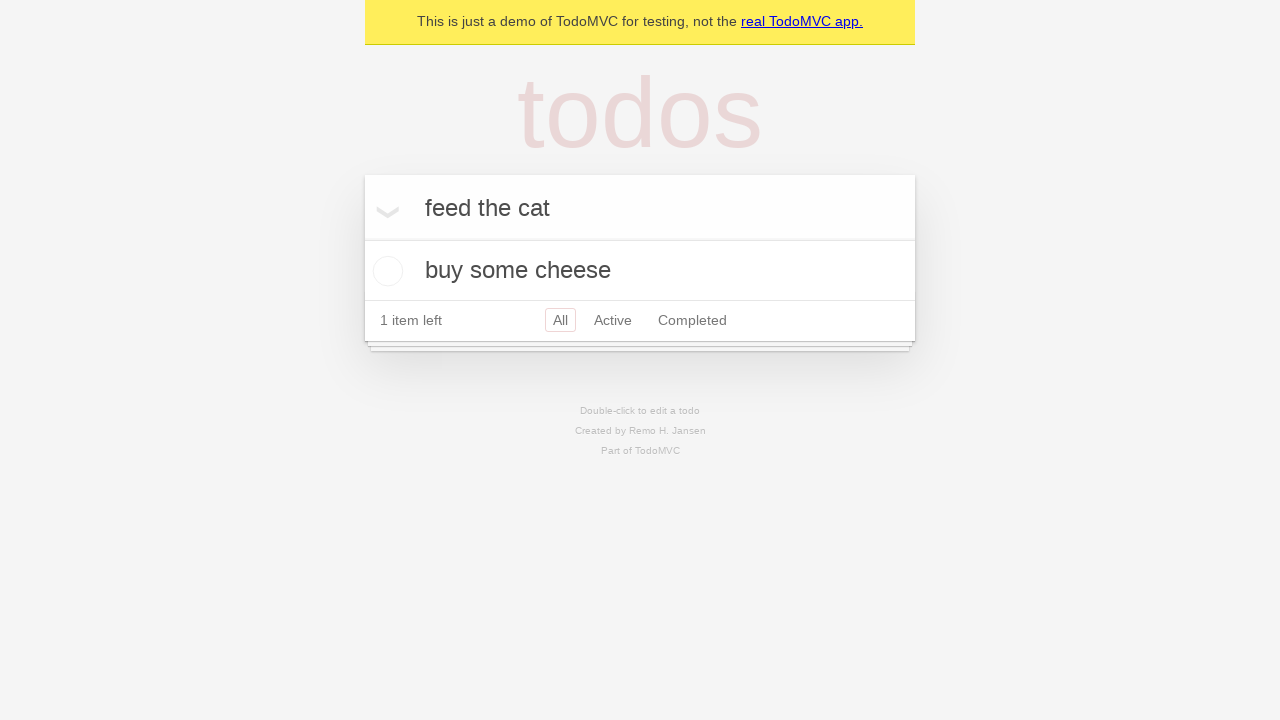

Pressed Enter to add second todo item on internal:attr=[placeholder="What needs to be done?"i]
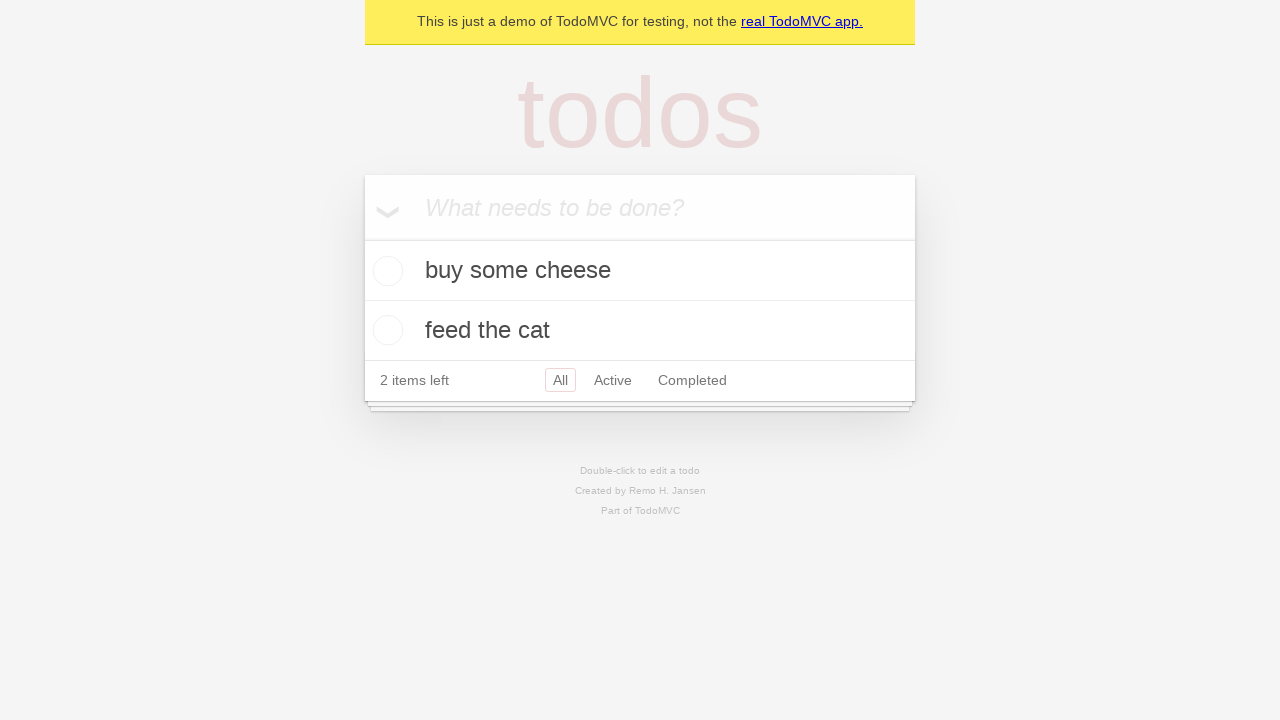

Filled todo input with 'book a doctors appointment' on internal:attr=[placeholder="What needs to be done?"i]
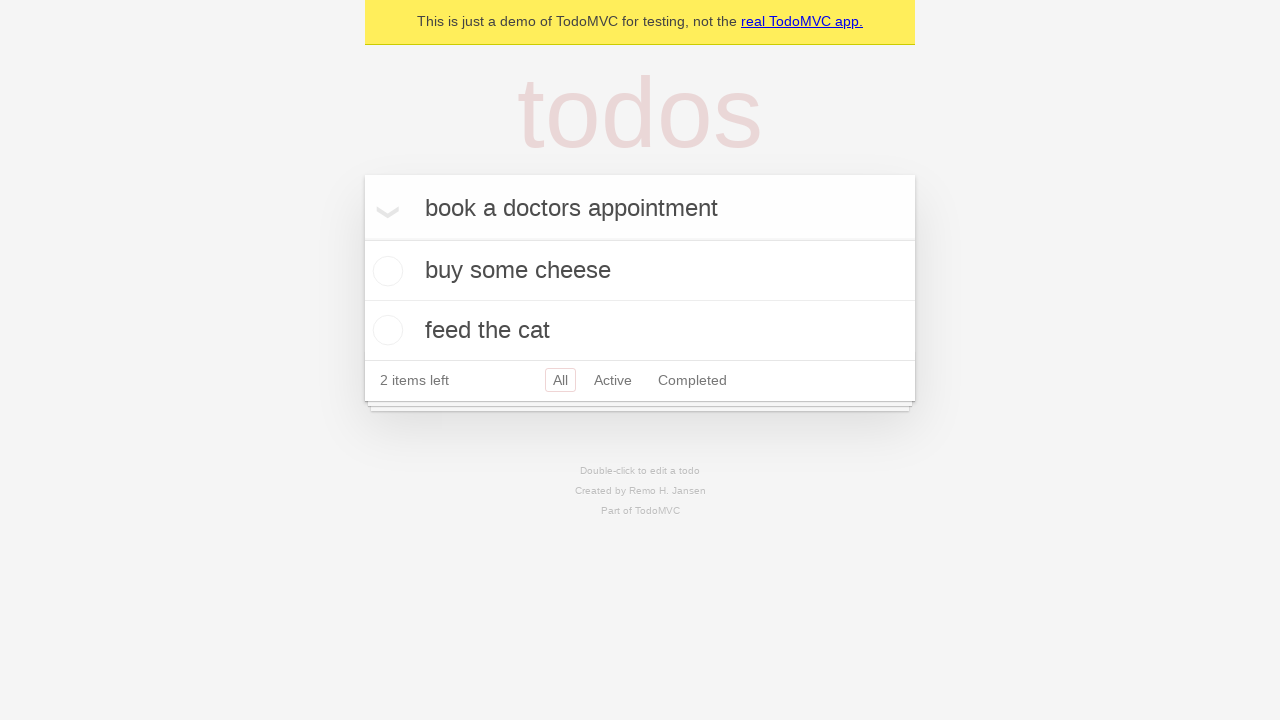

Pressed Enter to add third todo item on internal:attr=[placeholder="What needs to be done?"i]
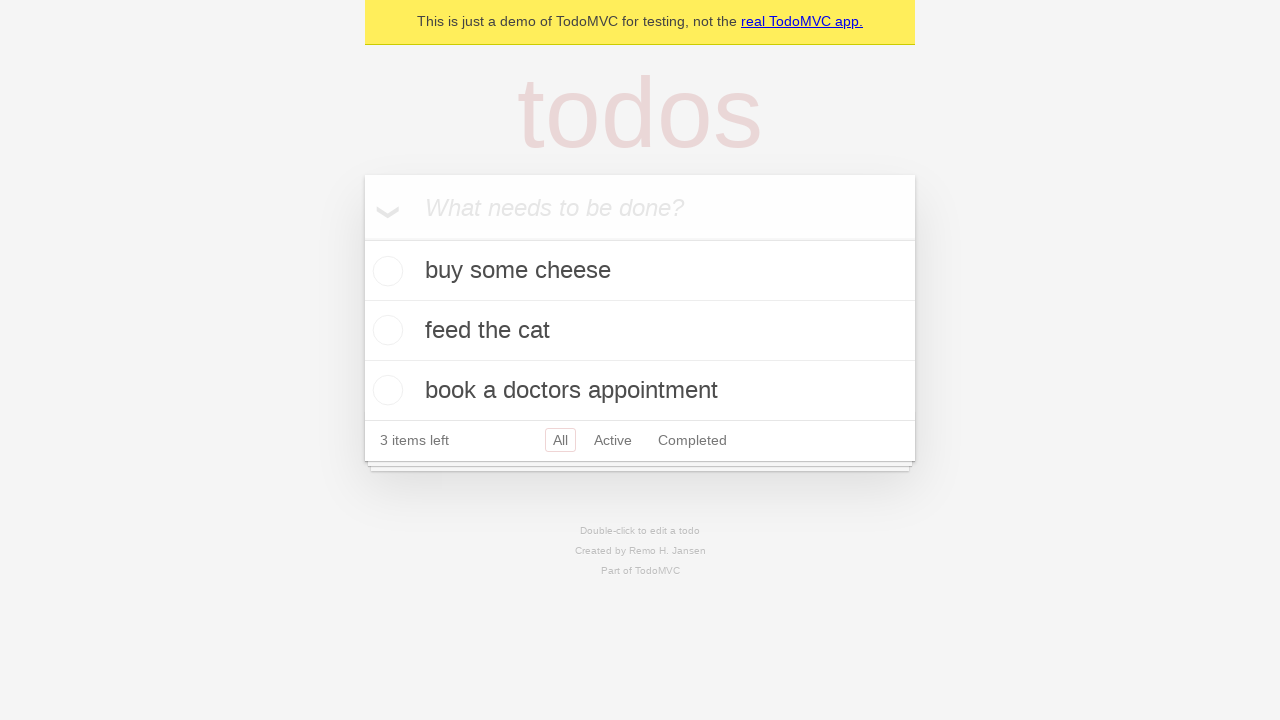

Verified all 3 items were added and count displays '3 items left'
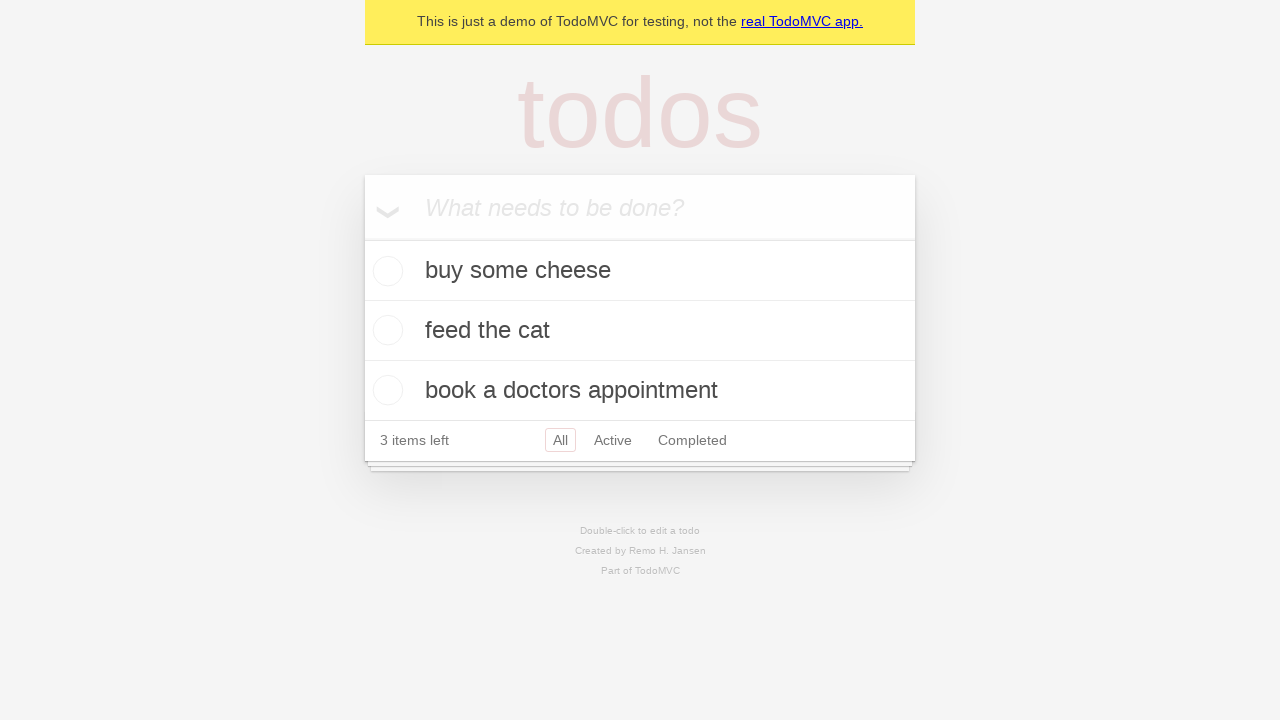

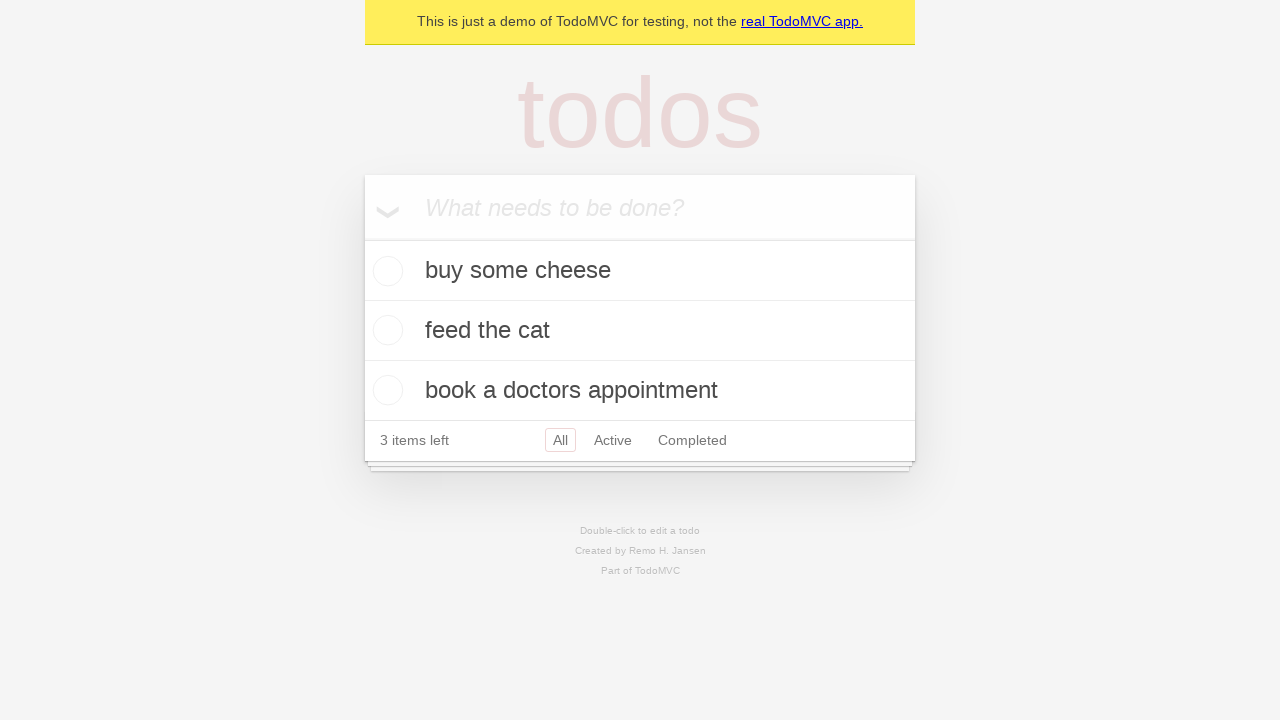